Tests working with multiple browser windows by clicking a link that opens a new window, then switching to the new window and verifying its title and URL.

Starting URL: https://the-internet.herokuapp.com/windows

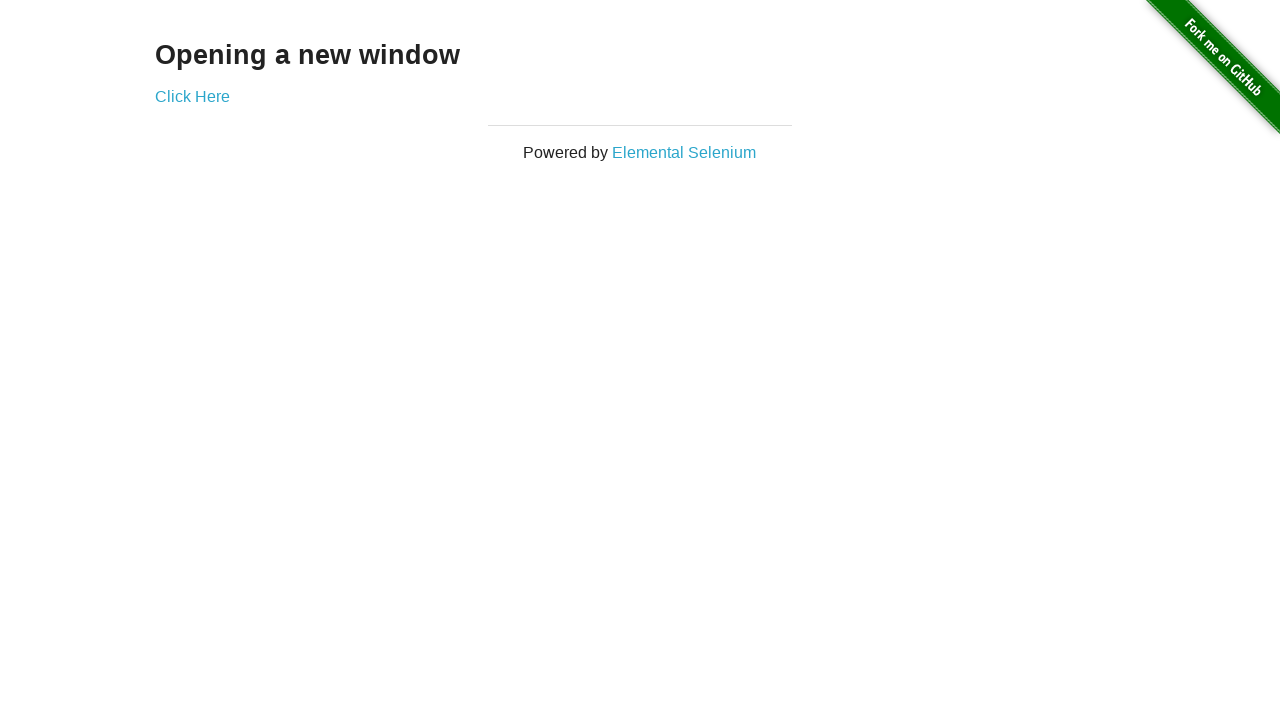

Verified starting with one window/tab
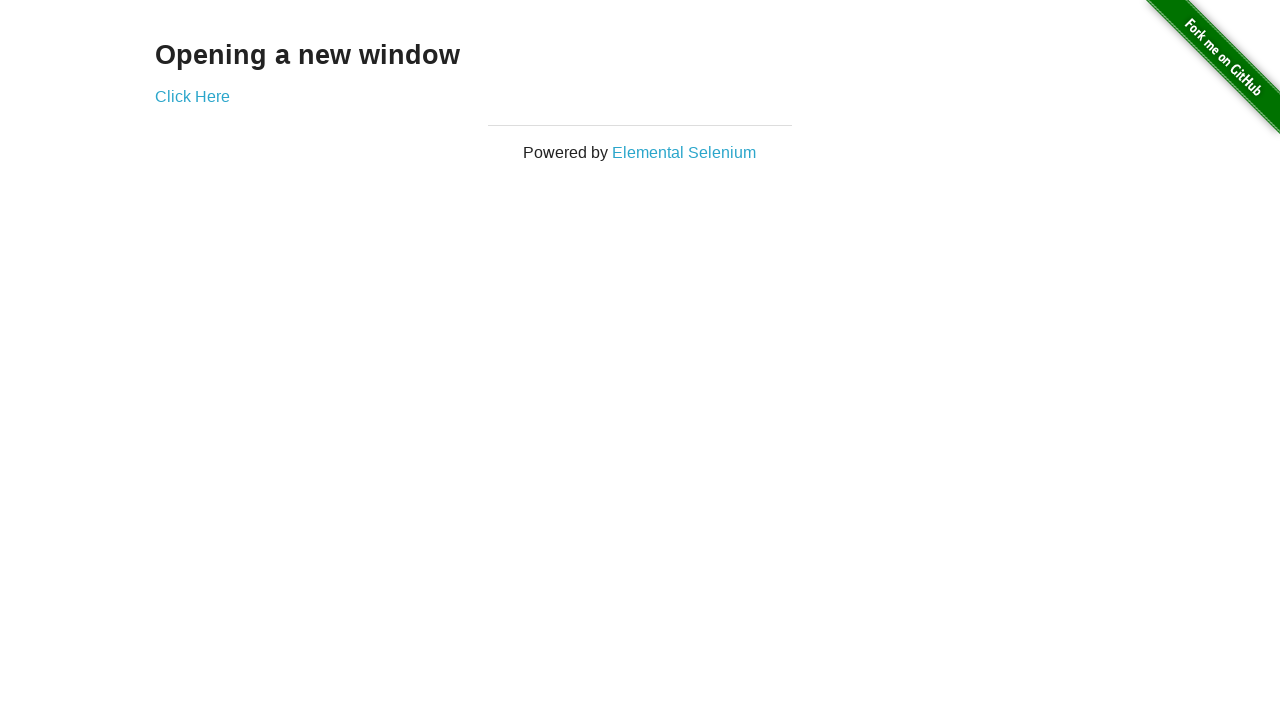

Clicked link that opens a new window at (192, 96) on .example a
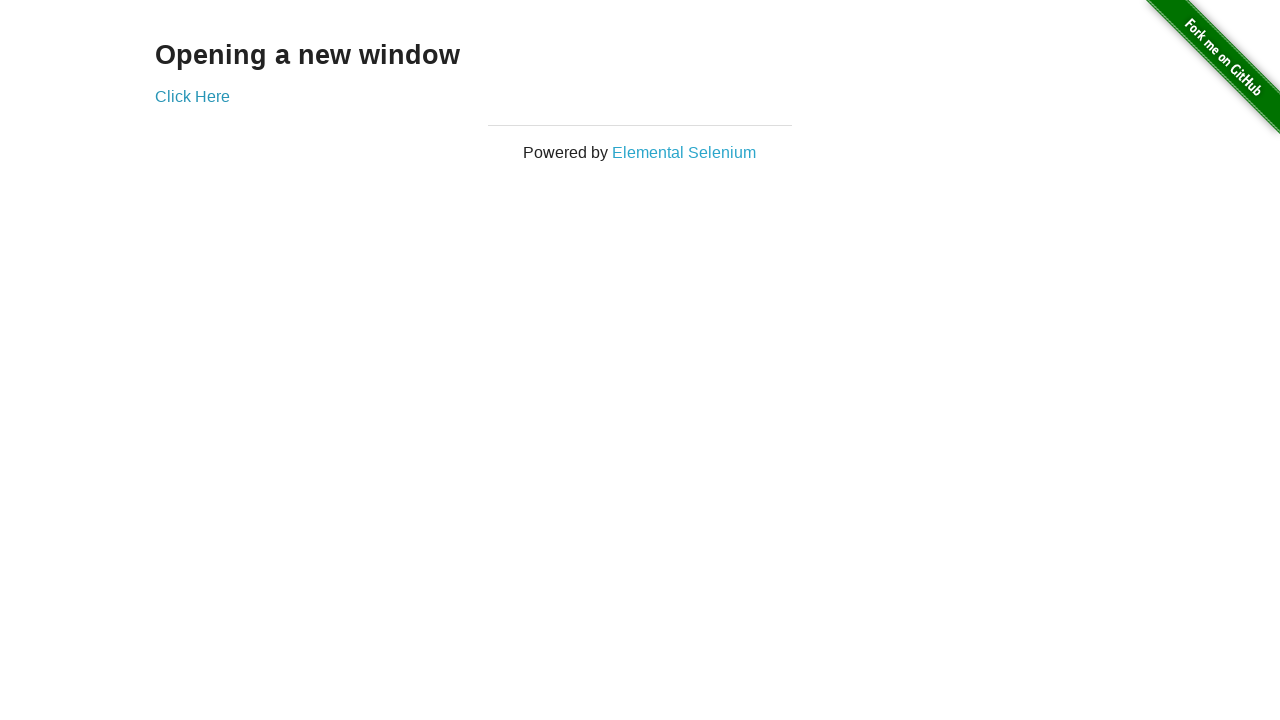

Captured the new page object
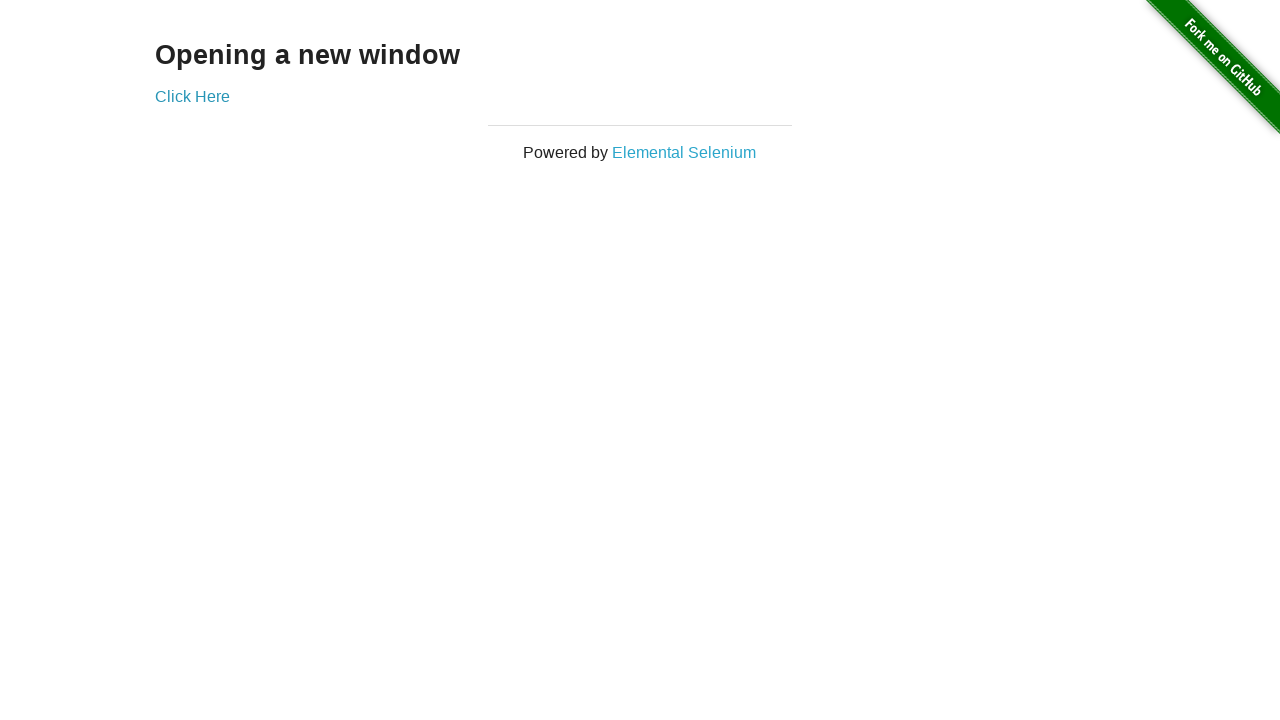

Verified we now have 2 windows/tabs
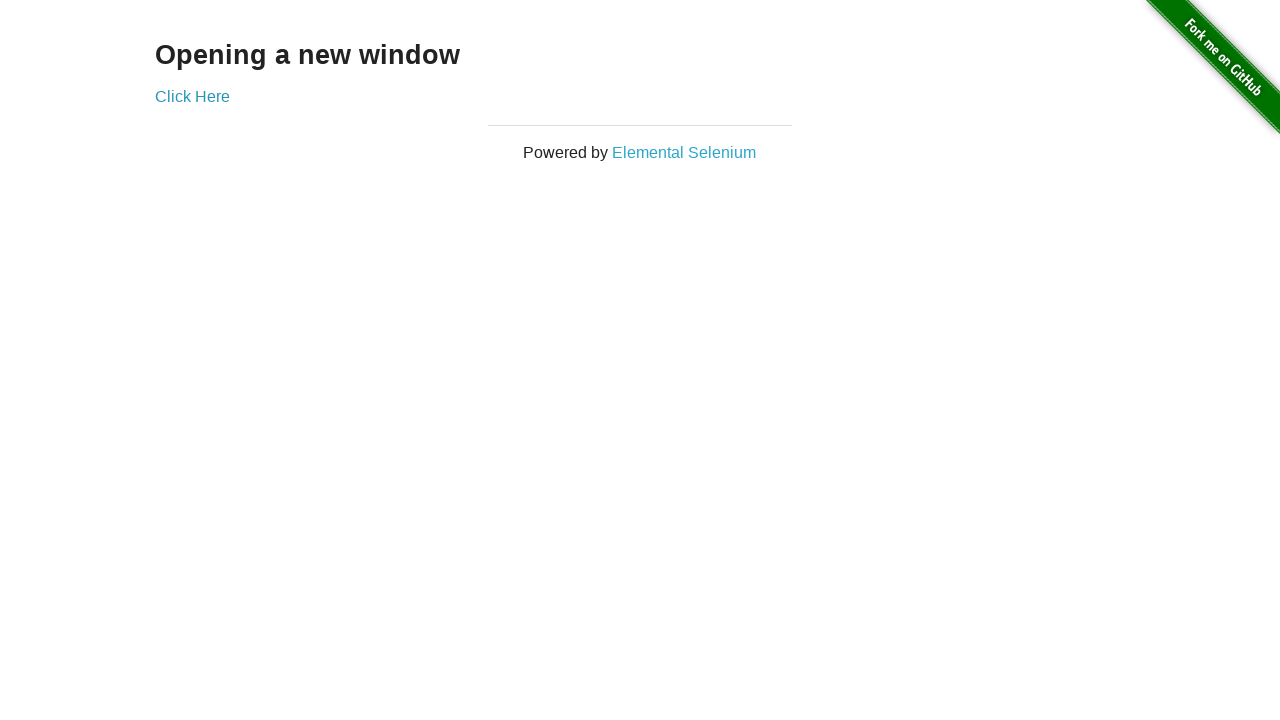

Verified original page title is 'The Internet'
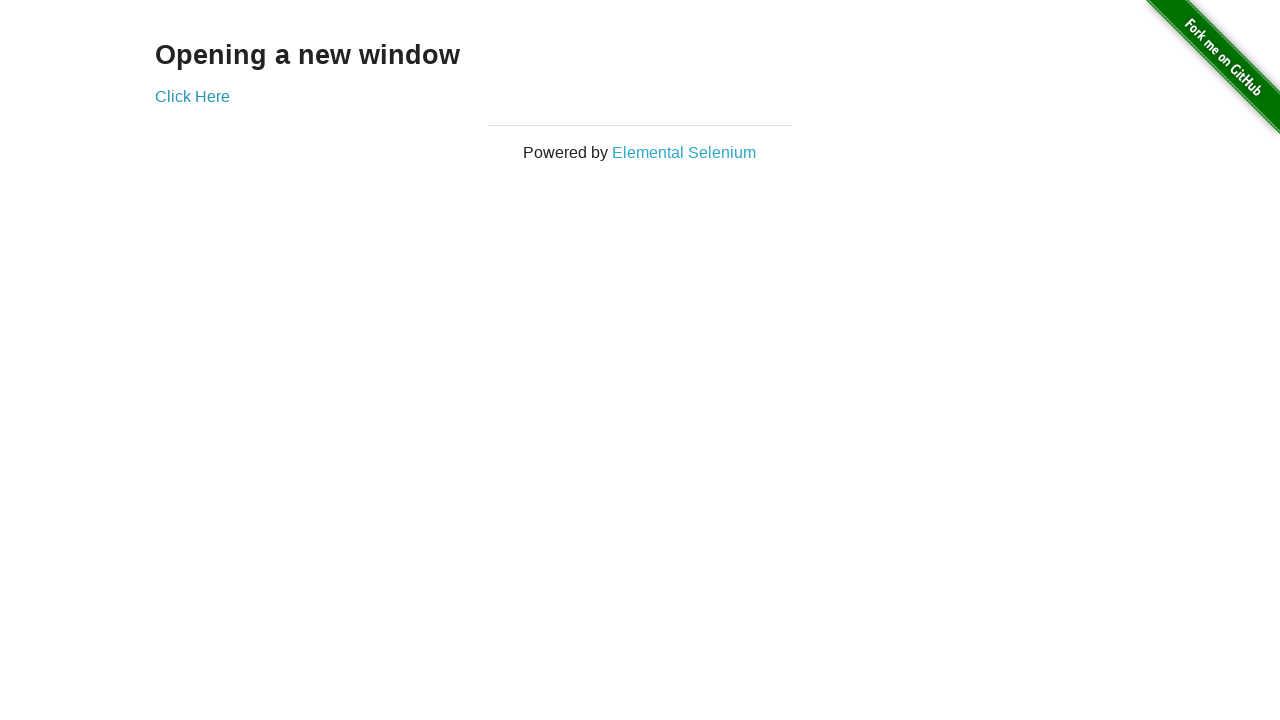

Verified original page URL is correct
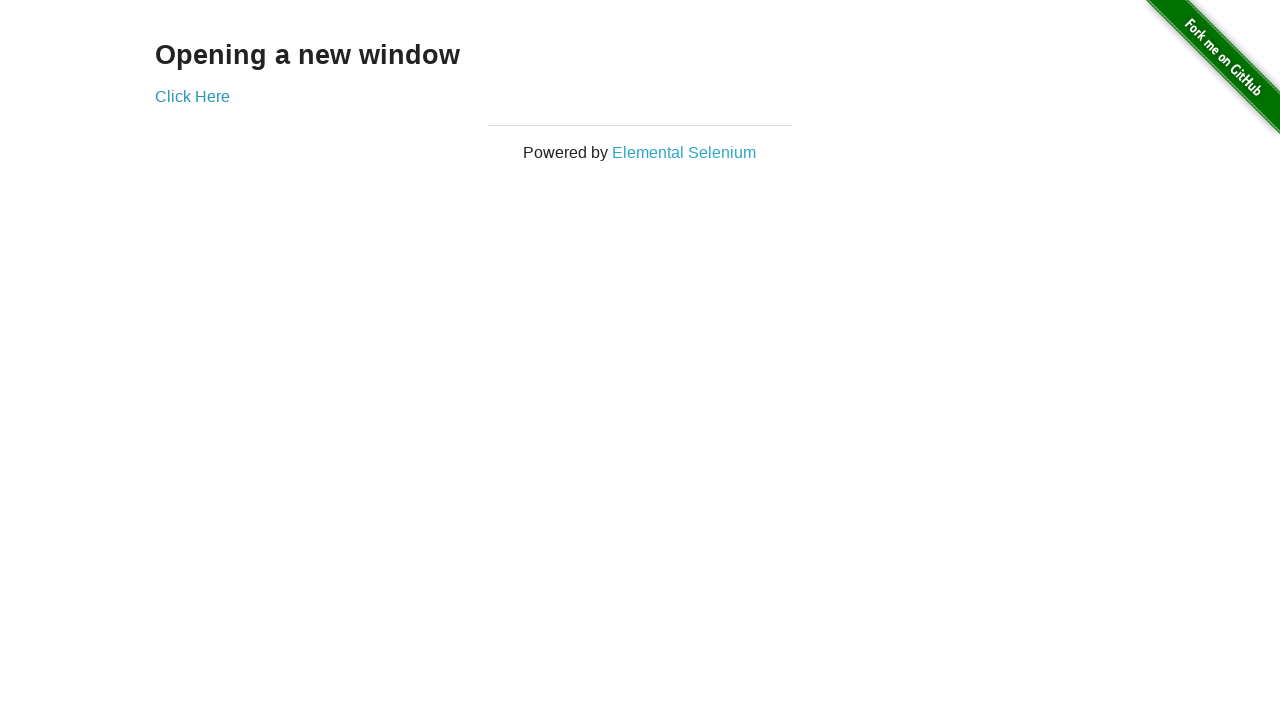

Waited for new window to fully load
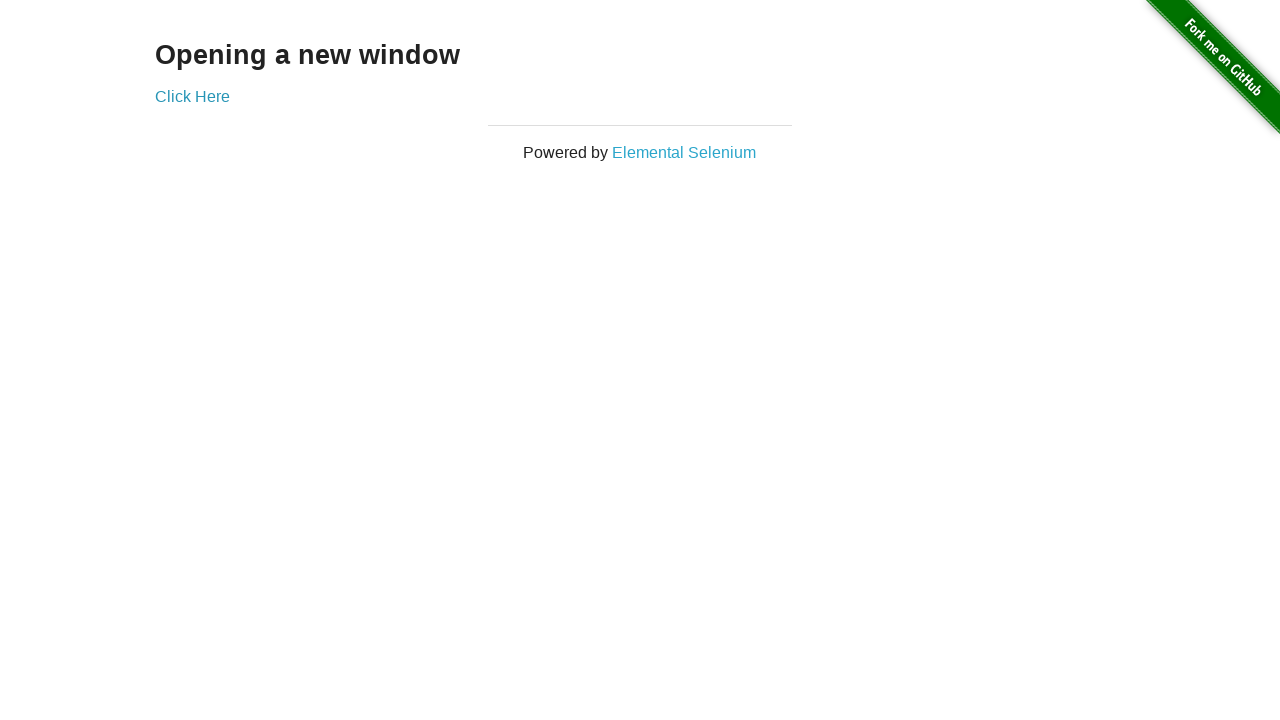

Verified new window title is 'New Window'
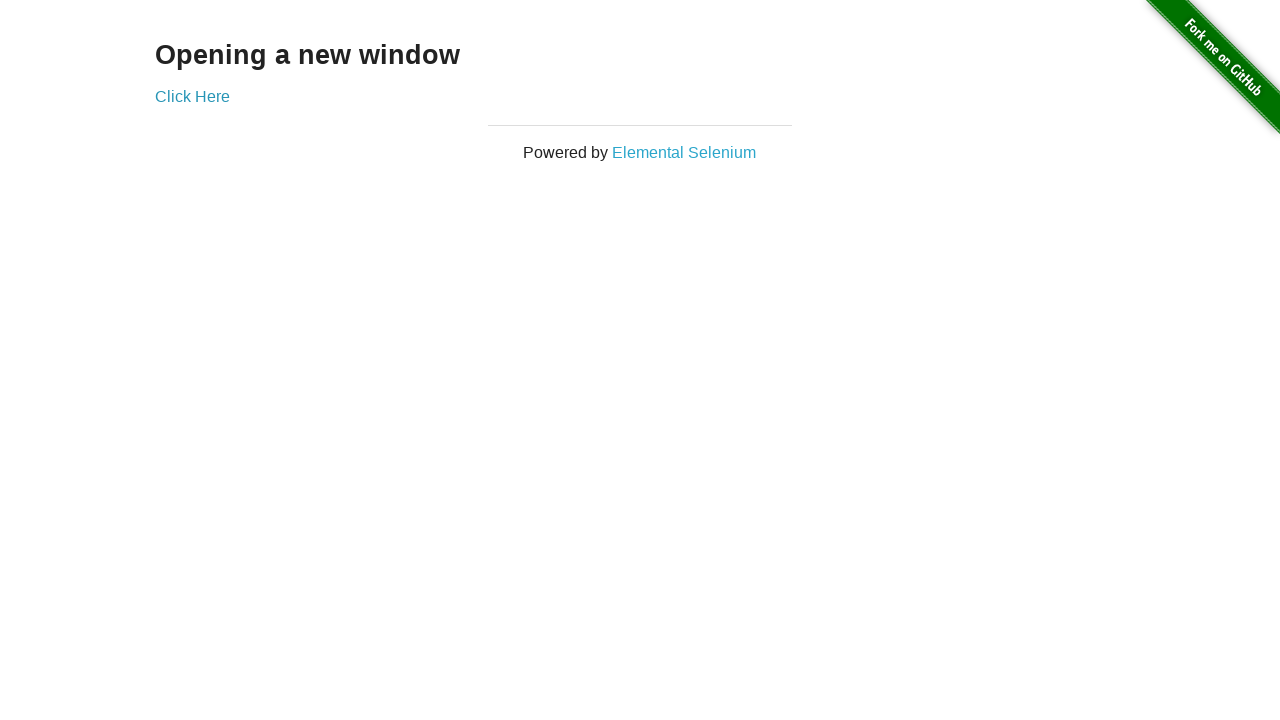

Verified new window URL is correct
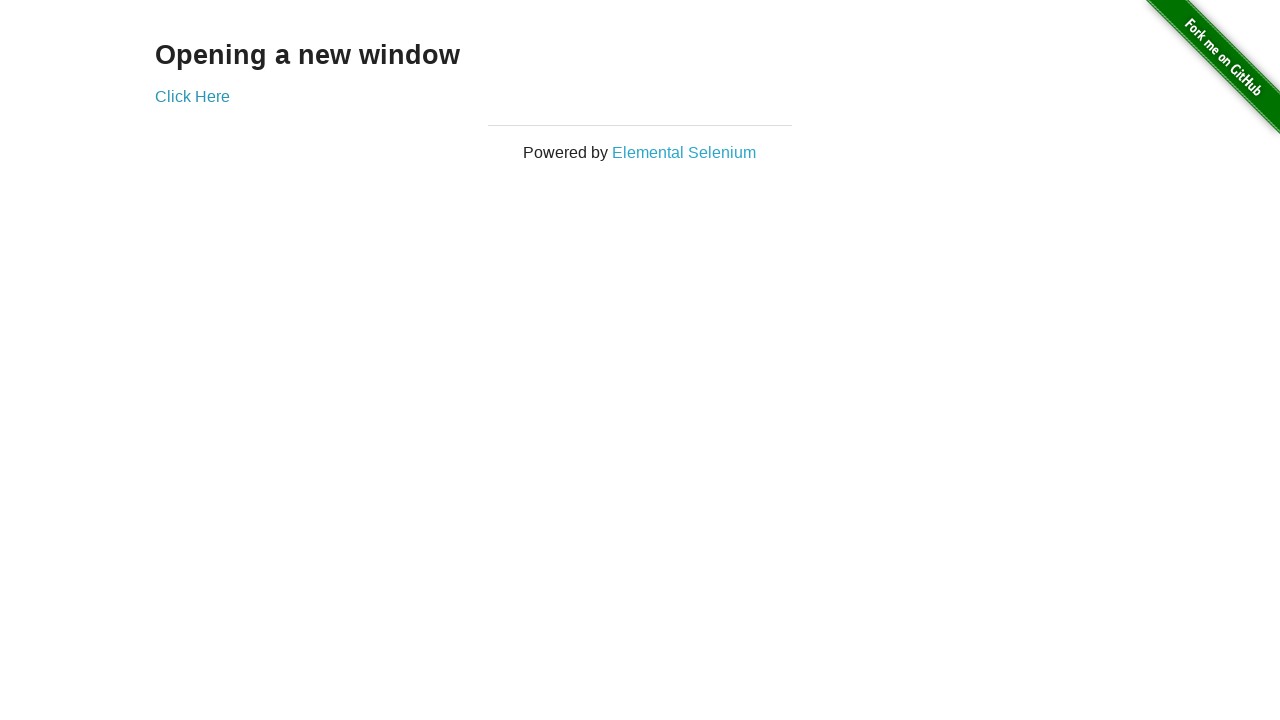

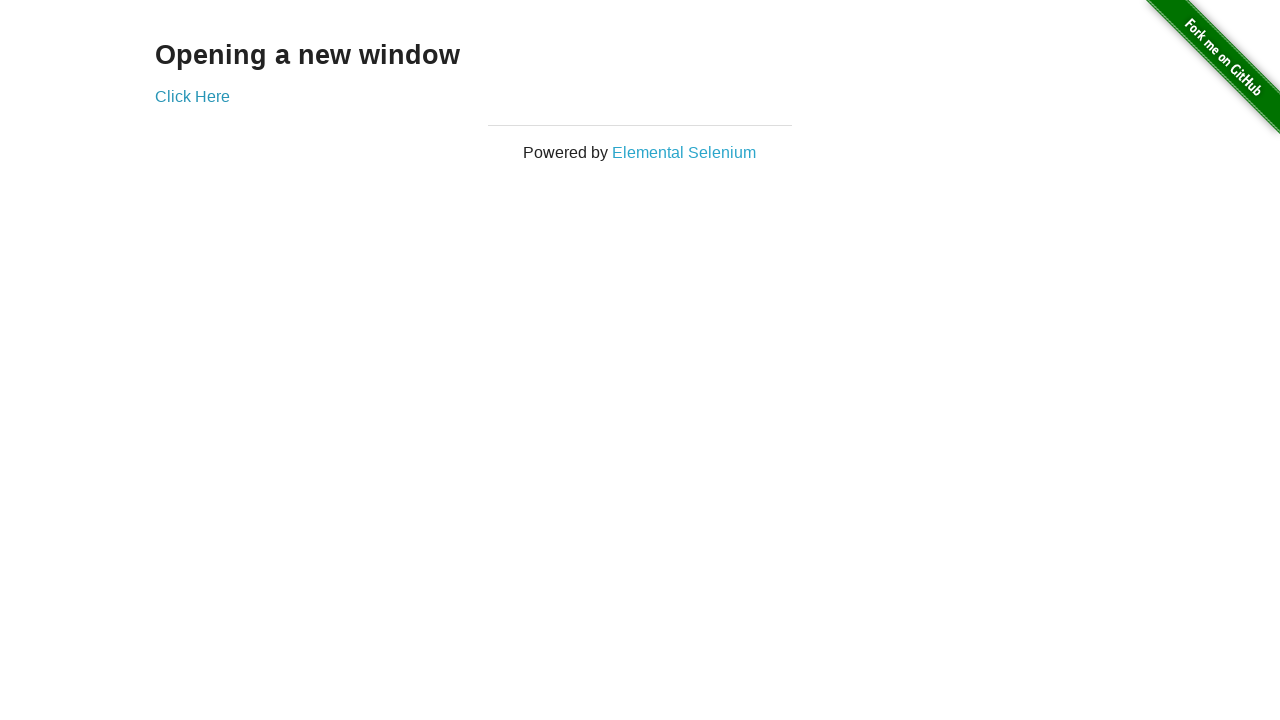